Tests browser zoom functionality by navigating to a website and using JavaScript to zoom the page to 50% scale

Starting URL: https://naveenautomationlabs.com/

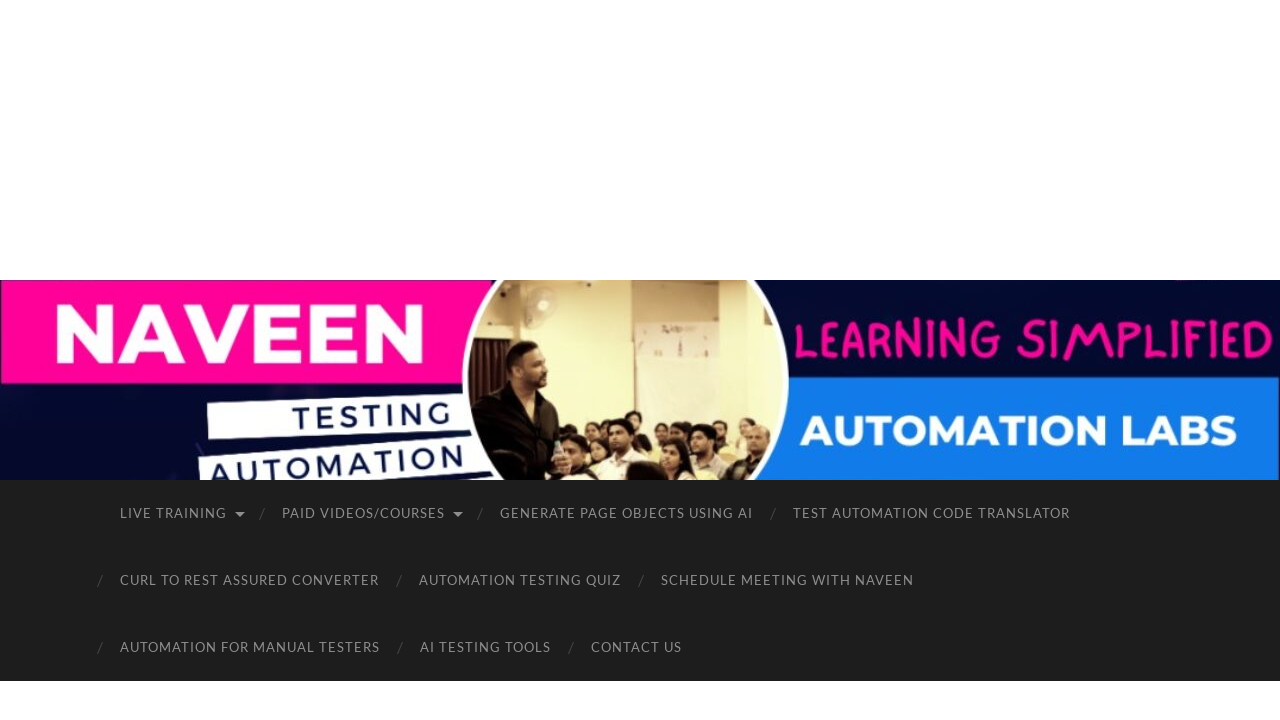

Applied 50% zoom to page using JavaScript
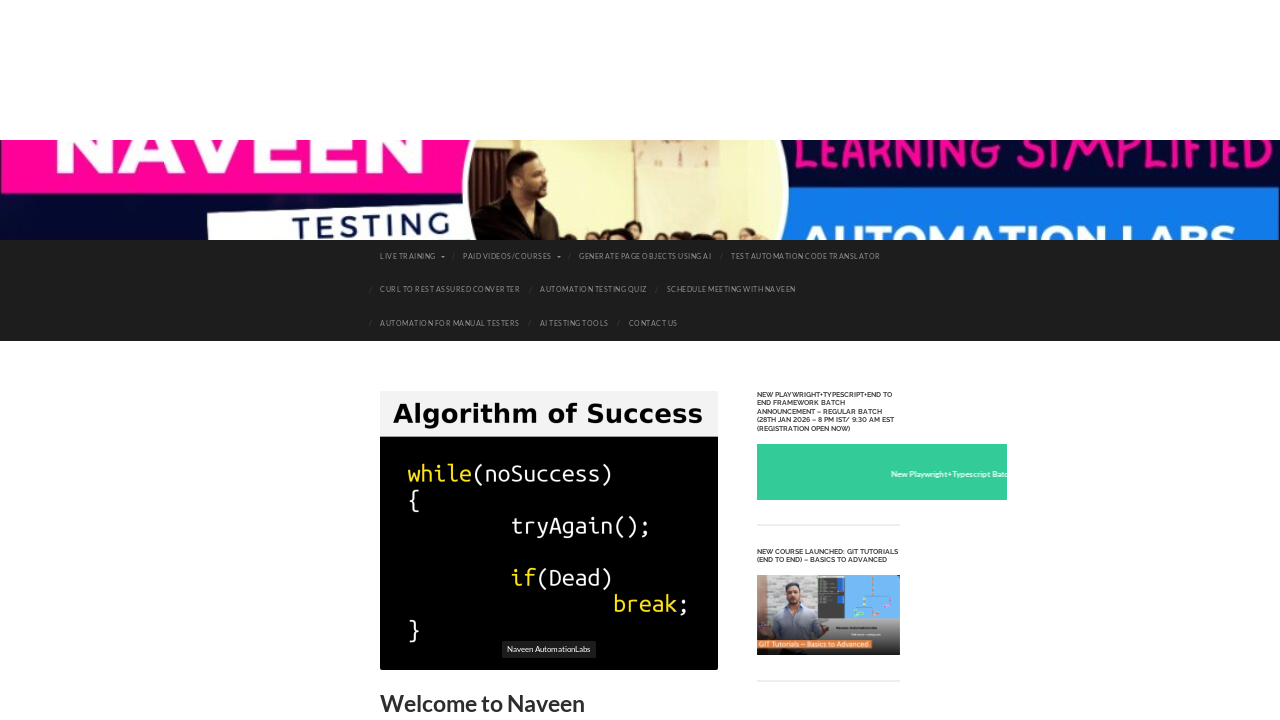

Waited 1 second to observe zoom effect
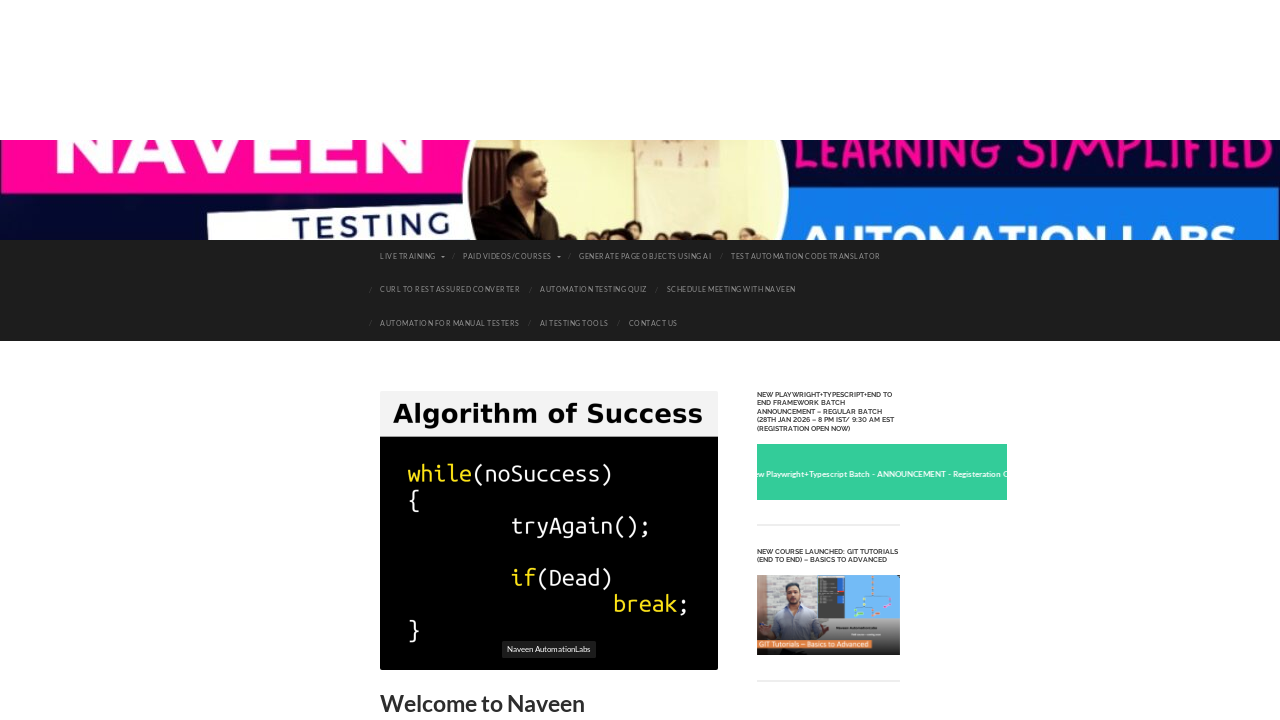

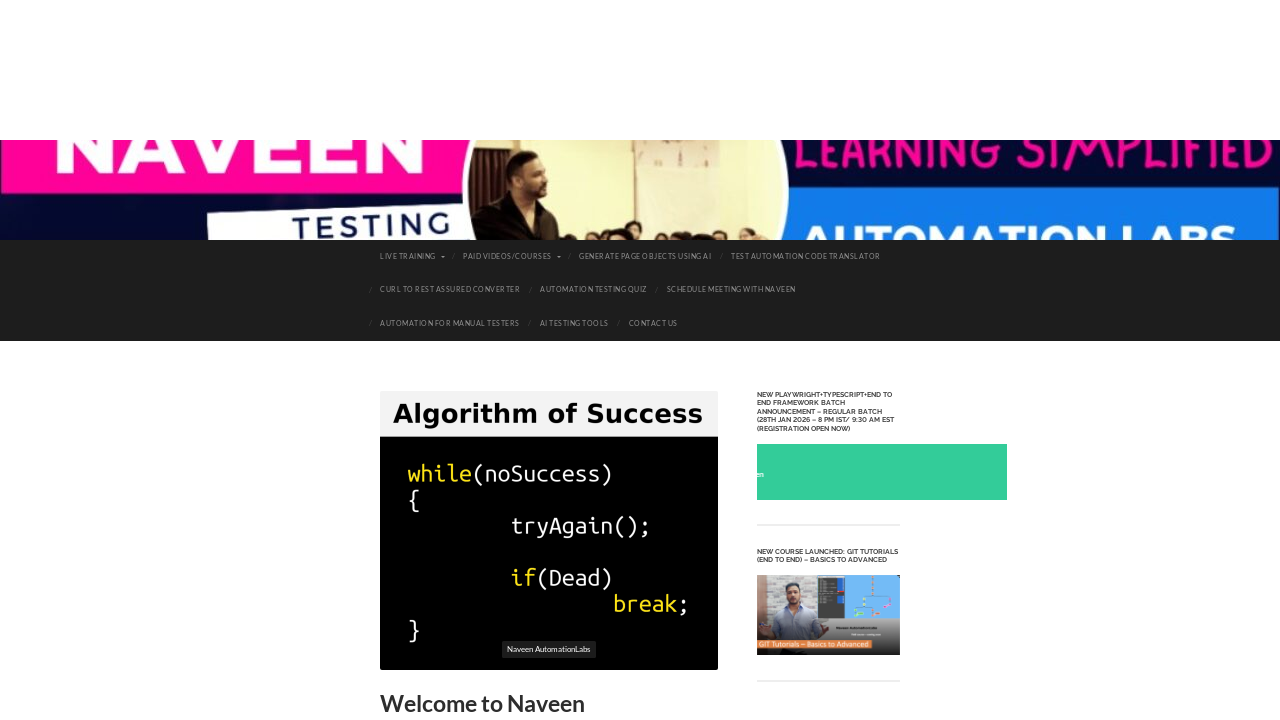